Tests a registration page by navigating to a demo site, clicking on a registration lesson link, filling in username and email fields, submitting the form, and verifying the submitted data appears in a results table.

Starting URL: https://material.playwrightvn.com/

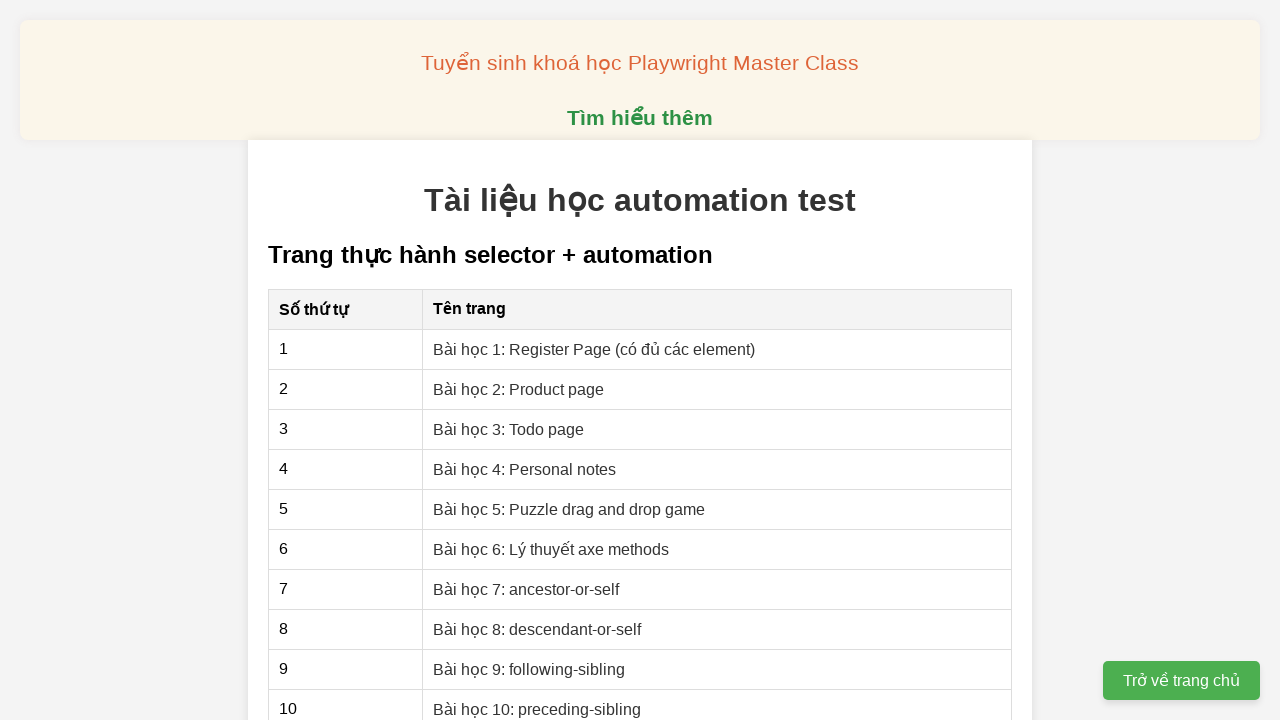

Clicked on registration lesson link at (594, 349) on internal:role=link[name="Bài học 1: Register Page (c"i]
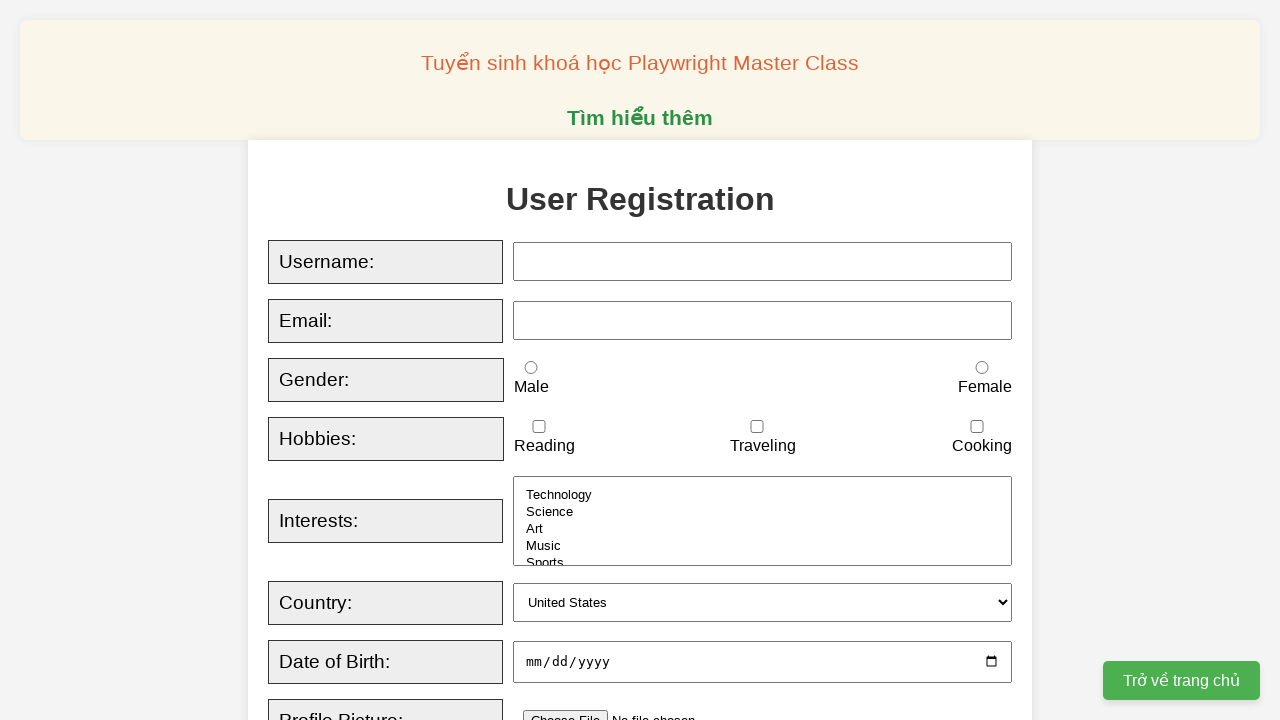

Clicked on username field at (763, 262) on internal:label="Username:"i
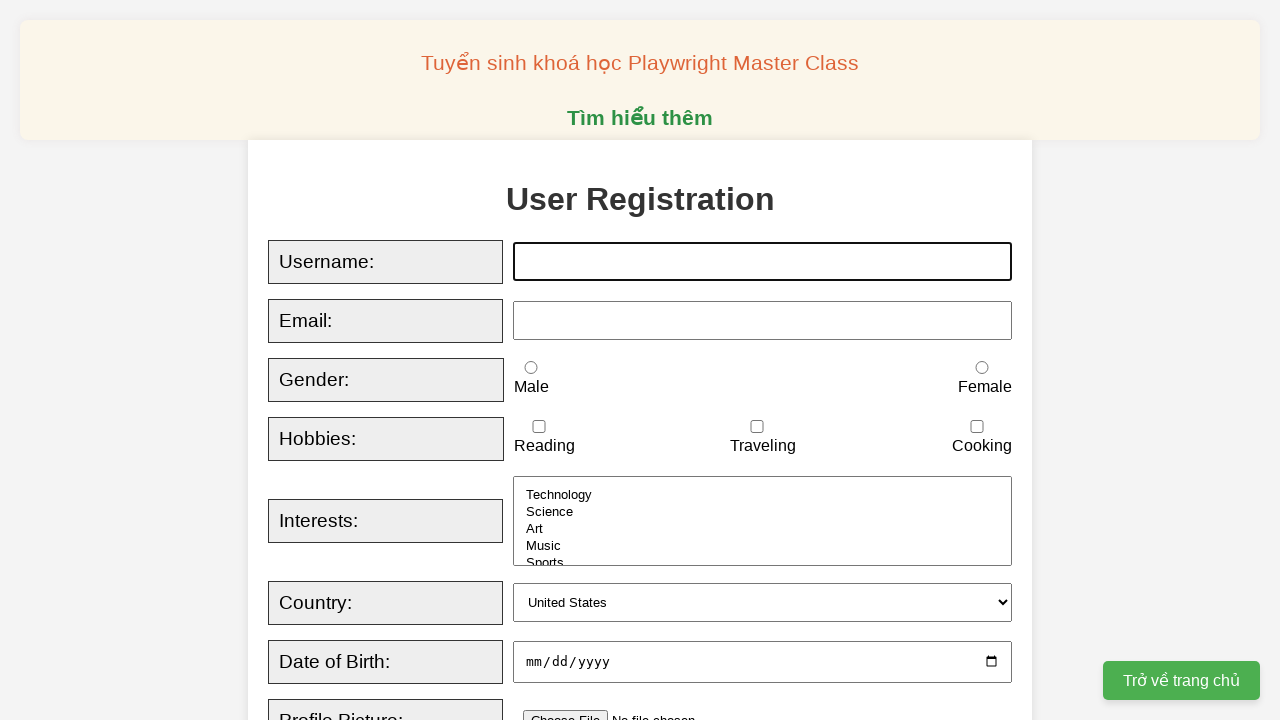

Filled username field with 'testuser_amber42' on internal:label="Username:"i
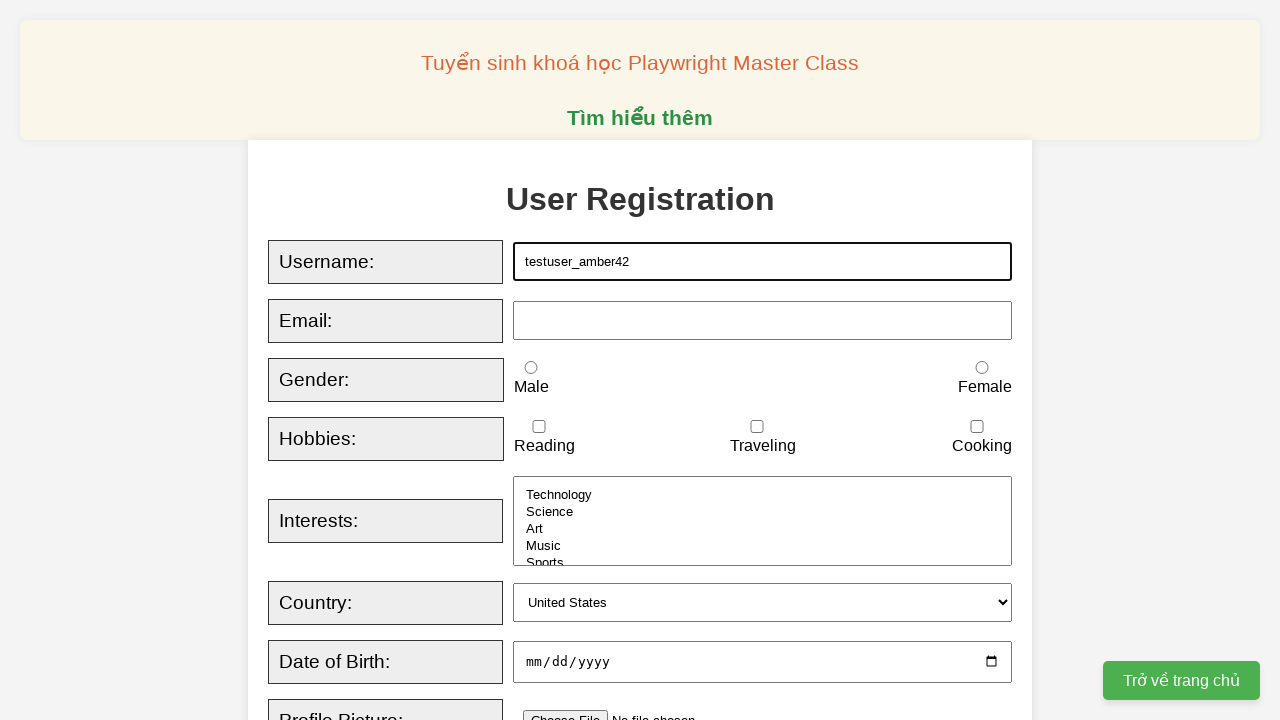

Clicked on email field at (763, 321) on internal:label="Email:"i
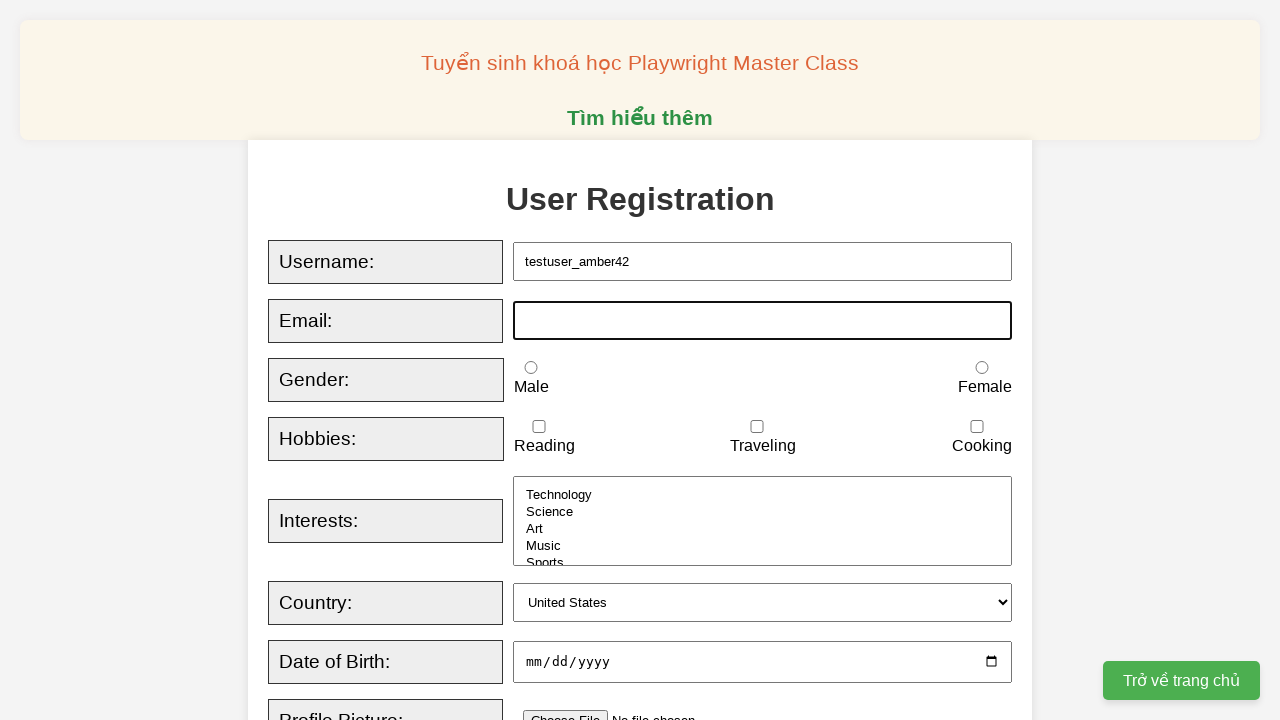

Filled email field with 'amber42@testmail.com' on internal:label="Email:"i
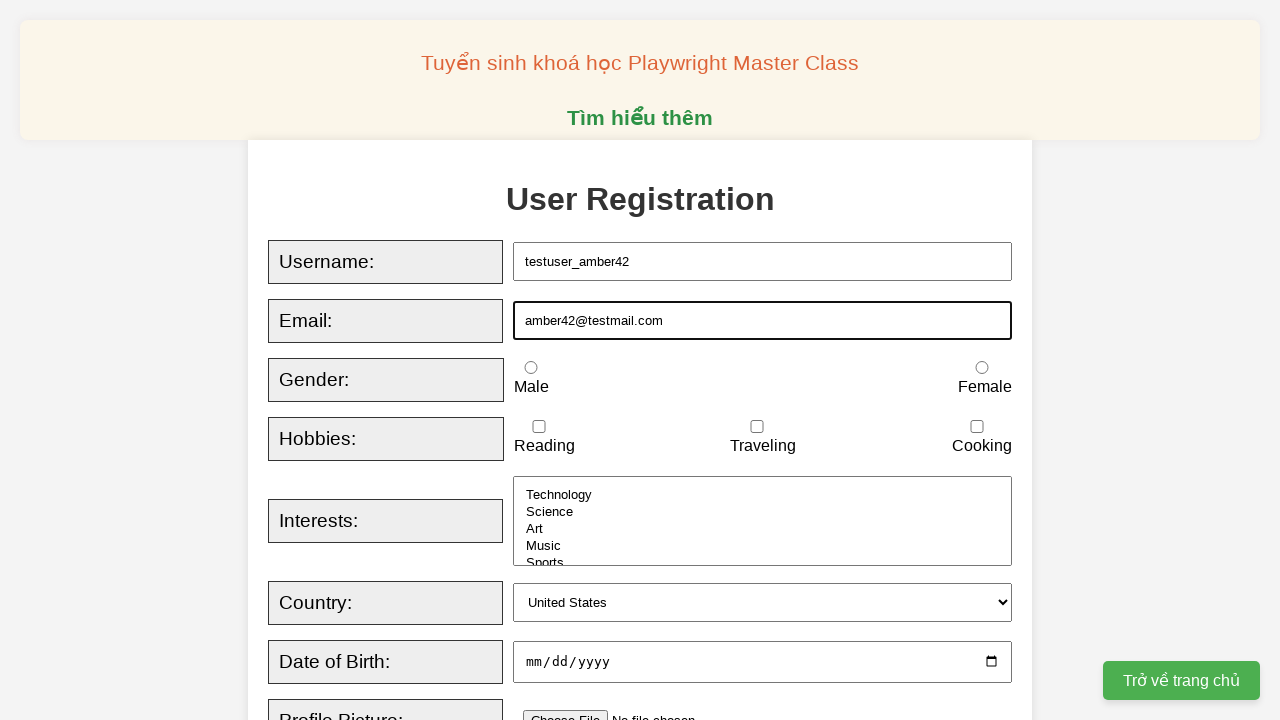

Clicked the Register button to submit form at (528, 360) on internal:role=button[name="Register"i]
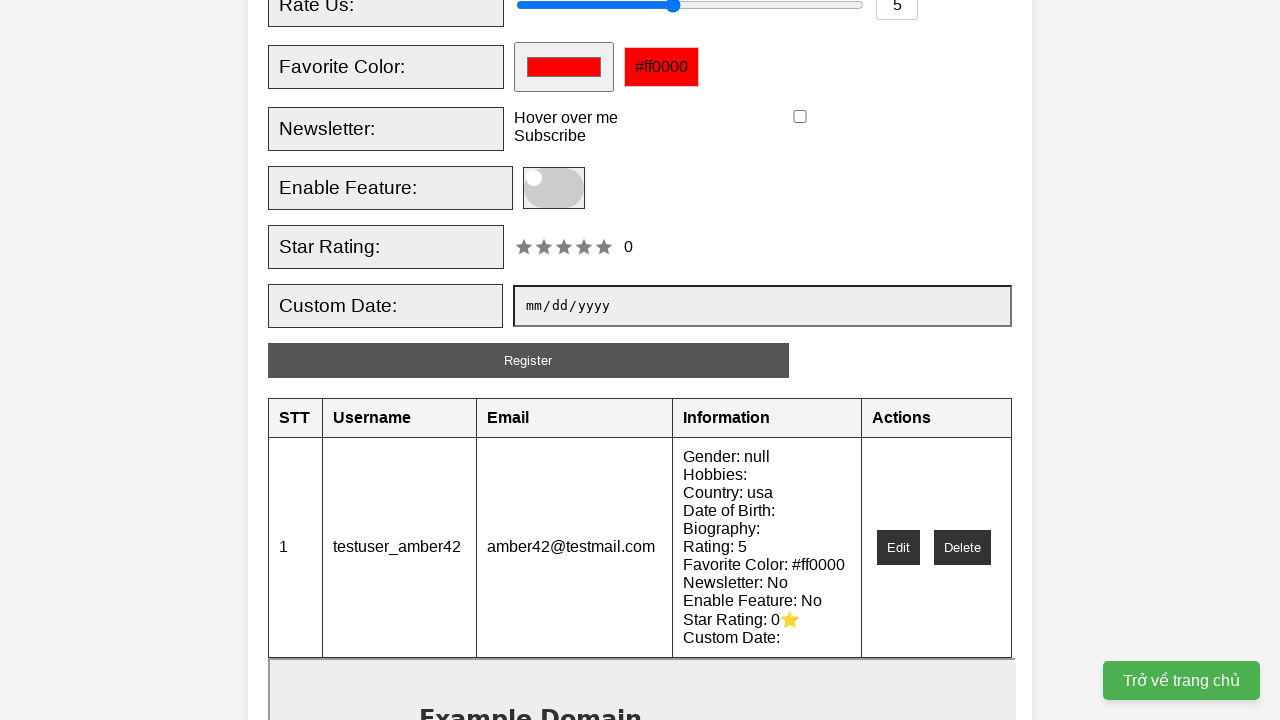

Verified results table contains exactly 1 row
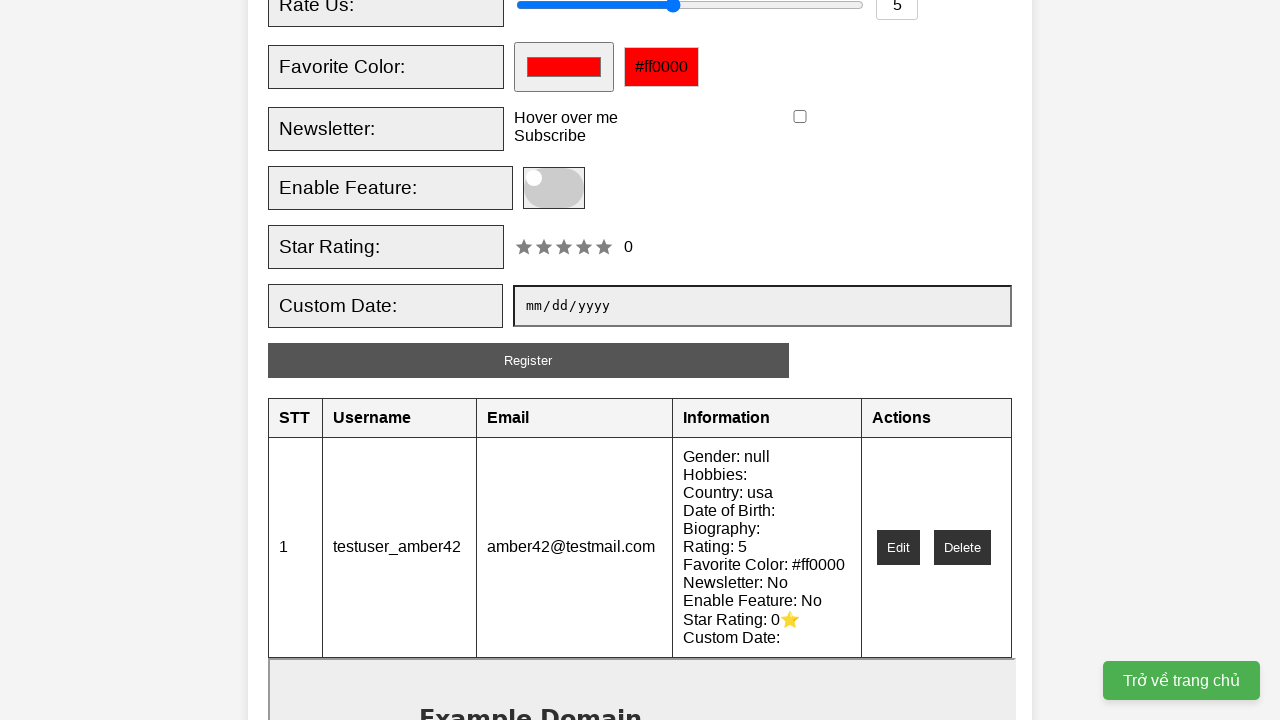

Verified results table contains submitted username 'testuser_amber42'
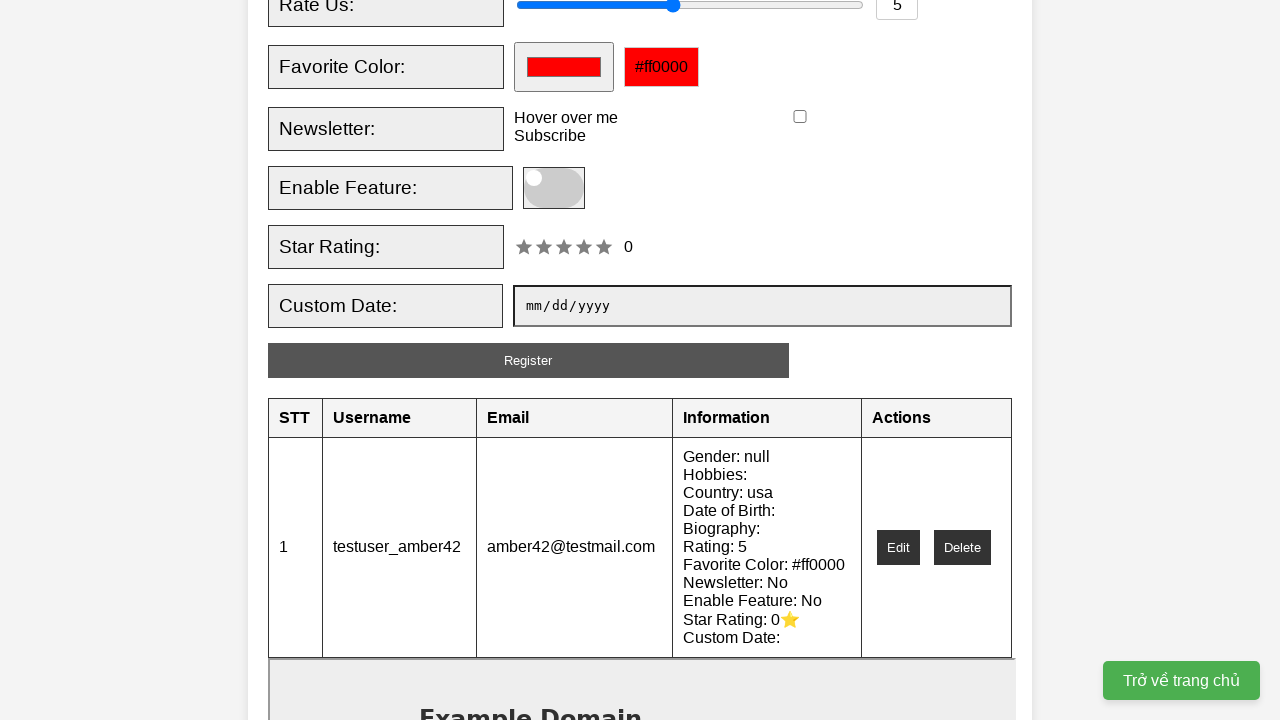

Verified results table contains submitted email 'amber42@testmail.com'
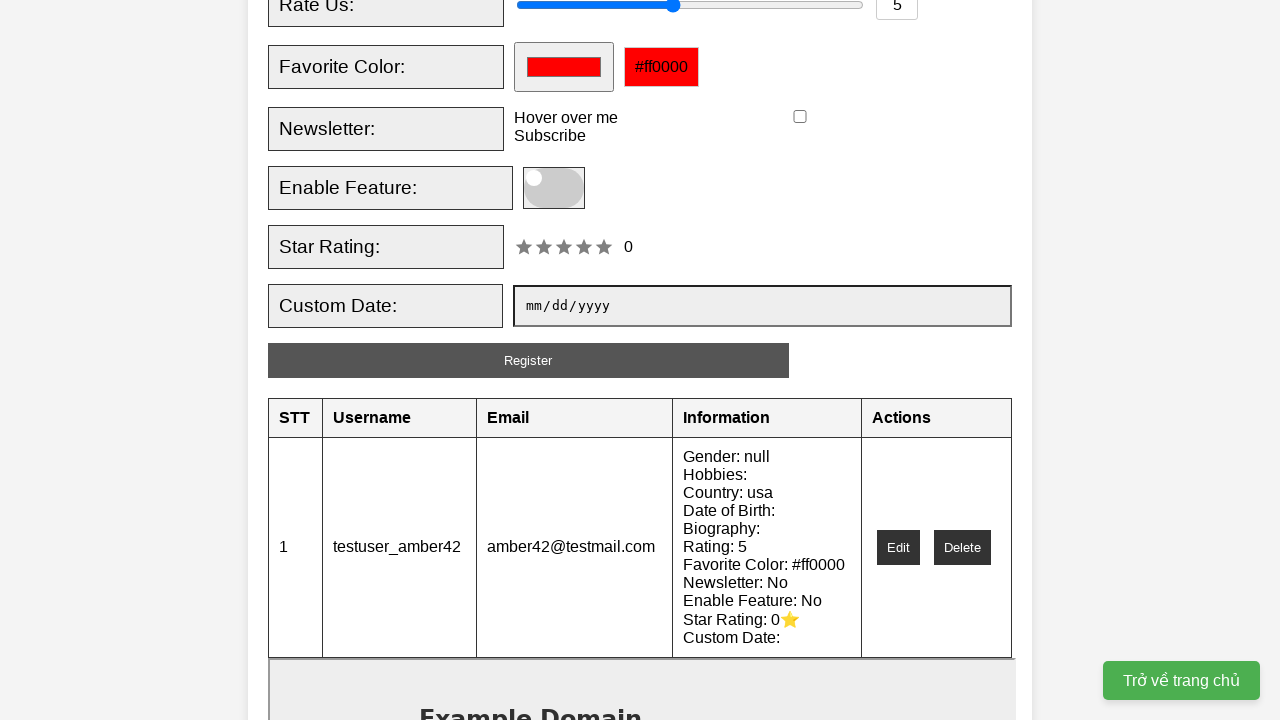

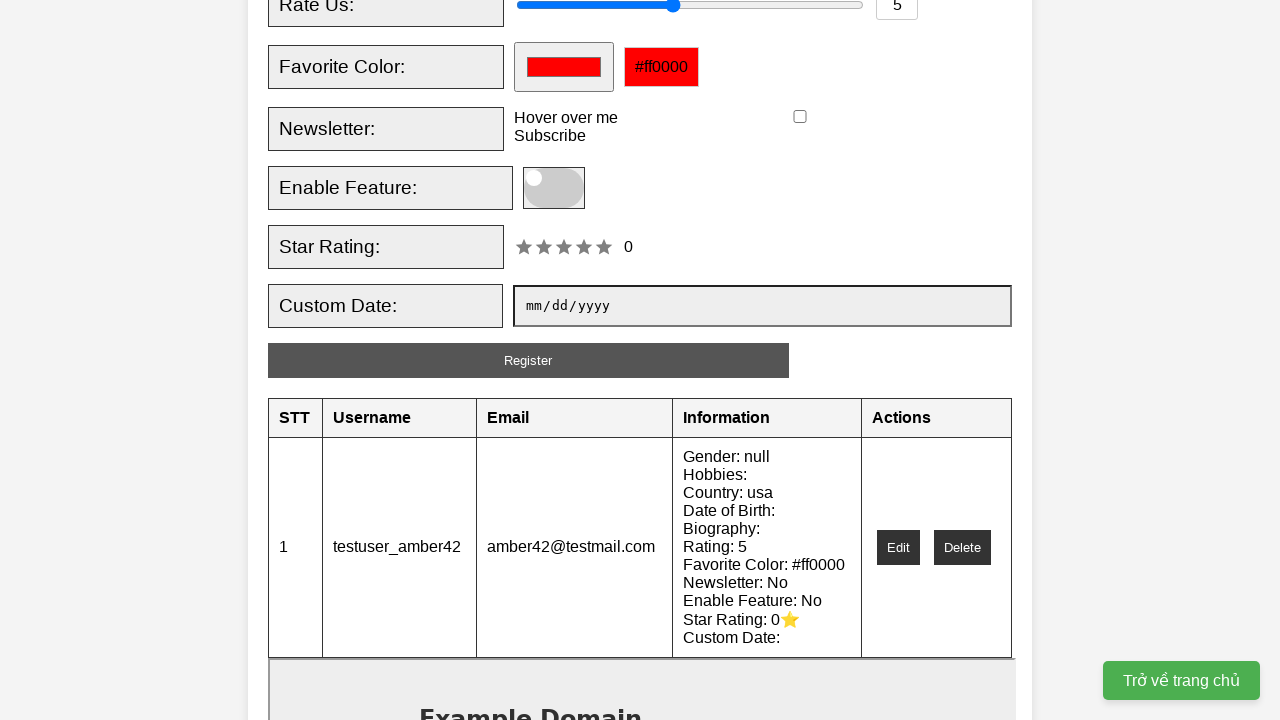